Tests dropdown selection functionality by selecting a state from a dropdown menu and verifying the selection

Starting URL: https://www.tutorialspoint.com/selenium/practice/selenium_automation_practice.php

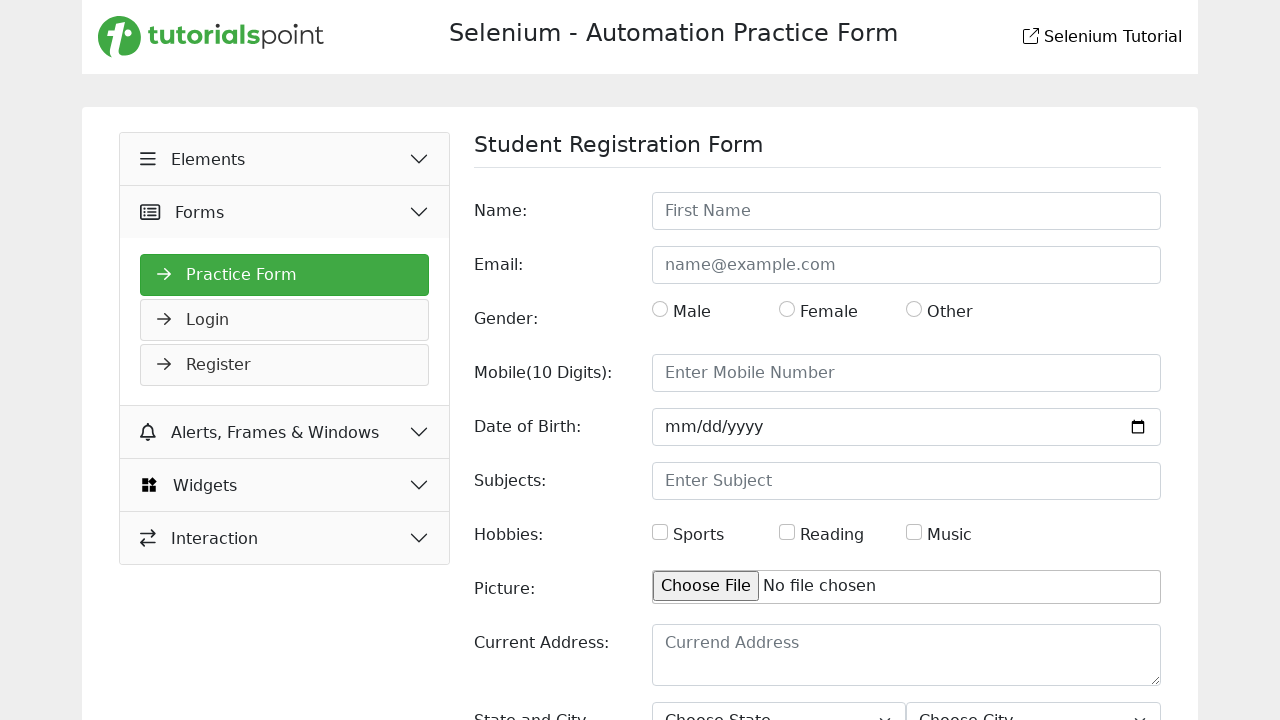

Selected 'Haryana' from the state dropdown menu on #state
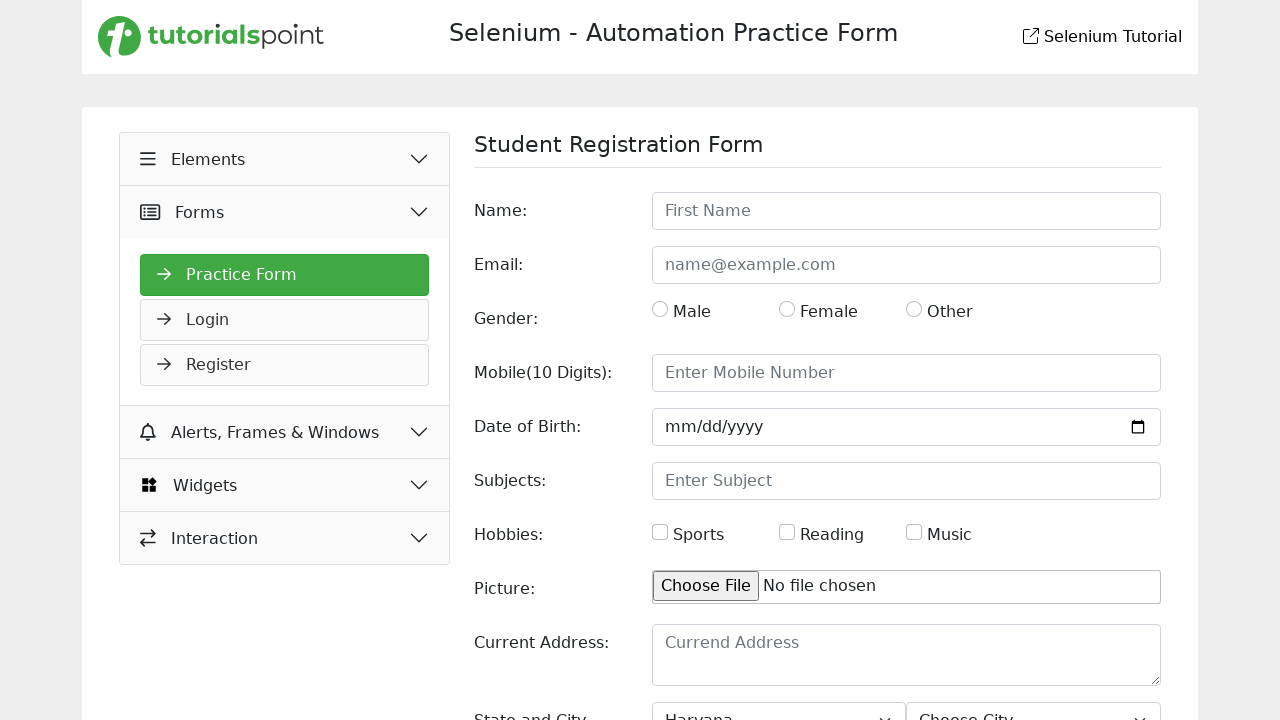

Retrieved selected state value from dropdown
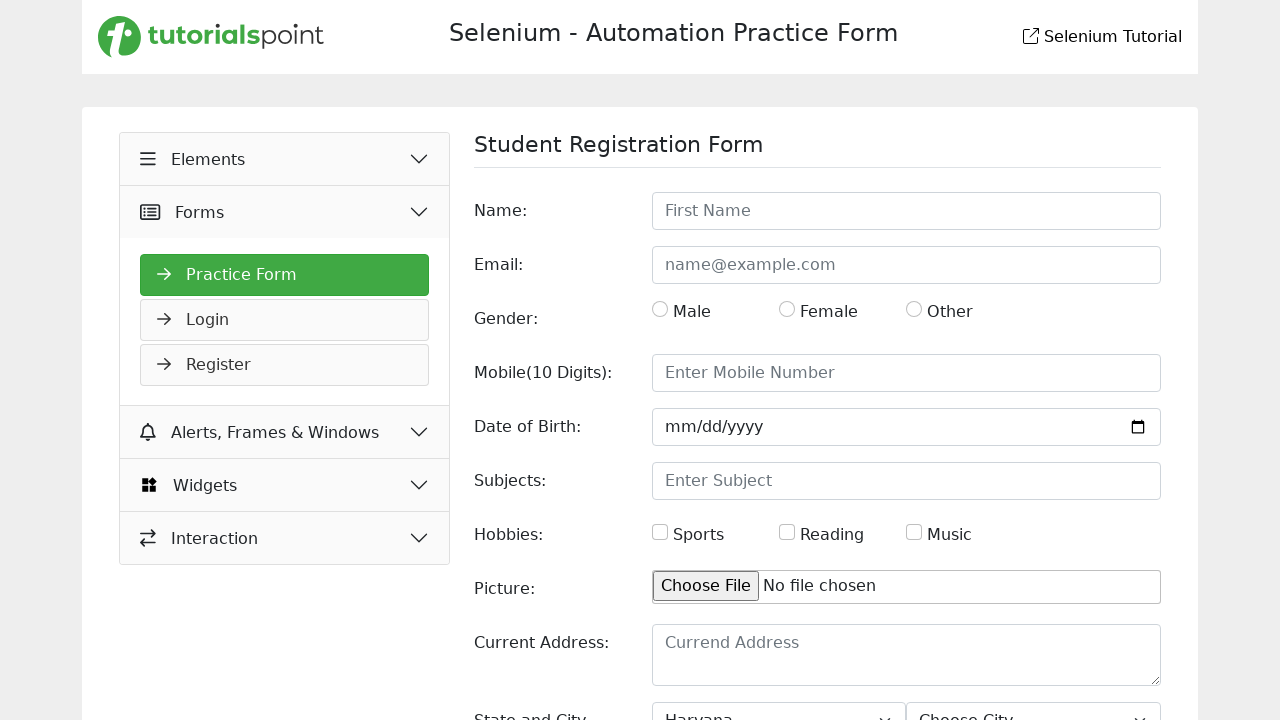

Verified that 'Haryana' was successfully selected in the state dropdown
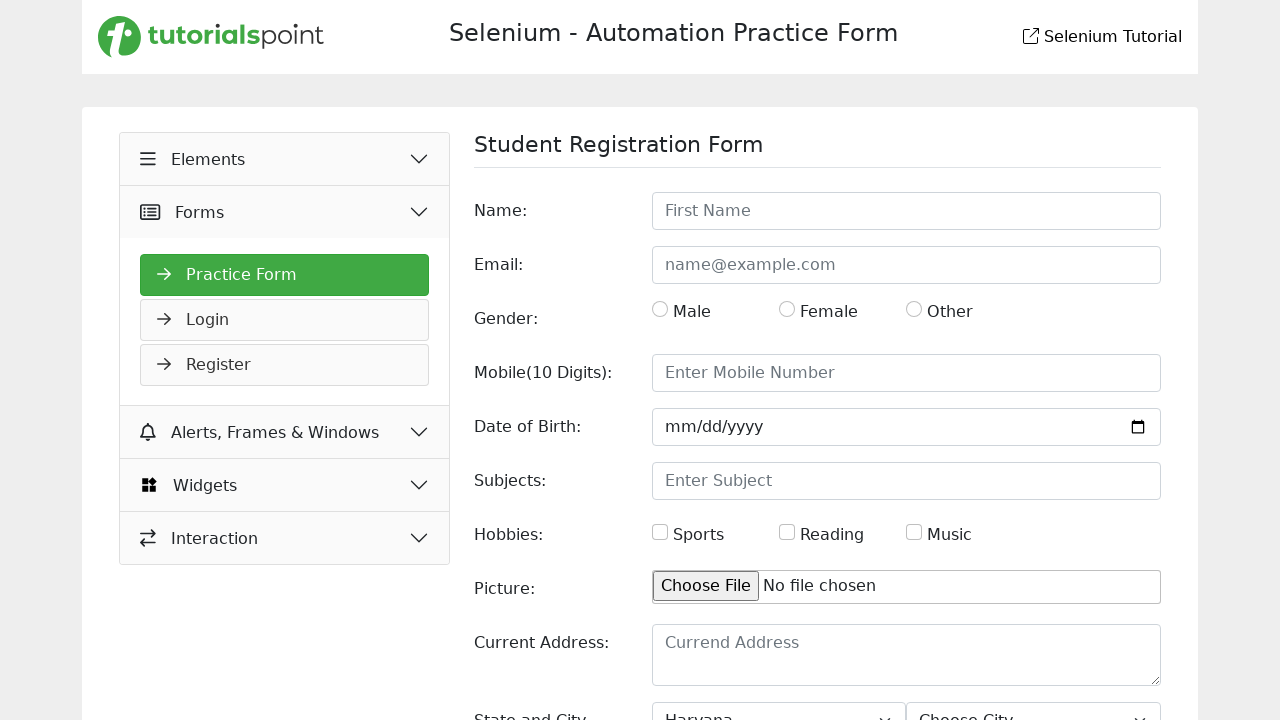

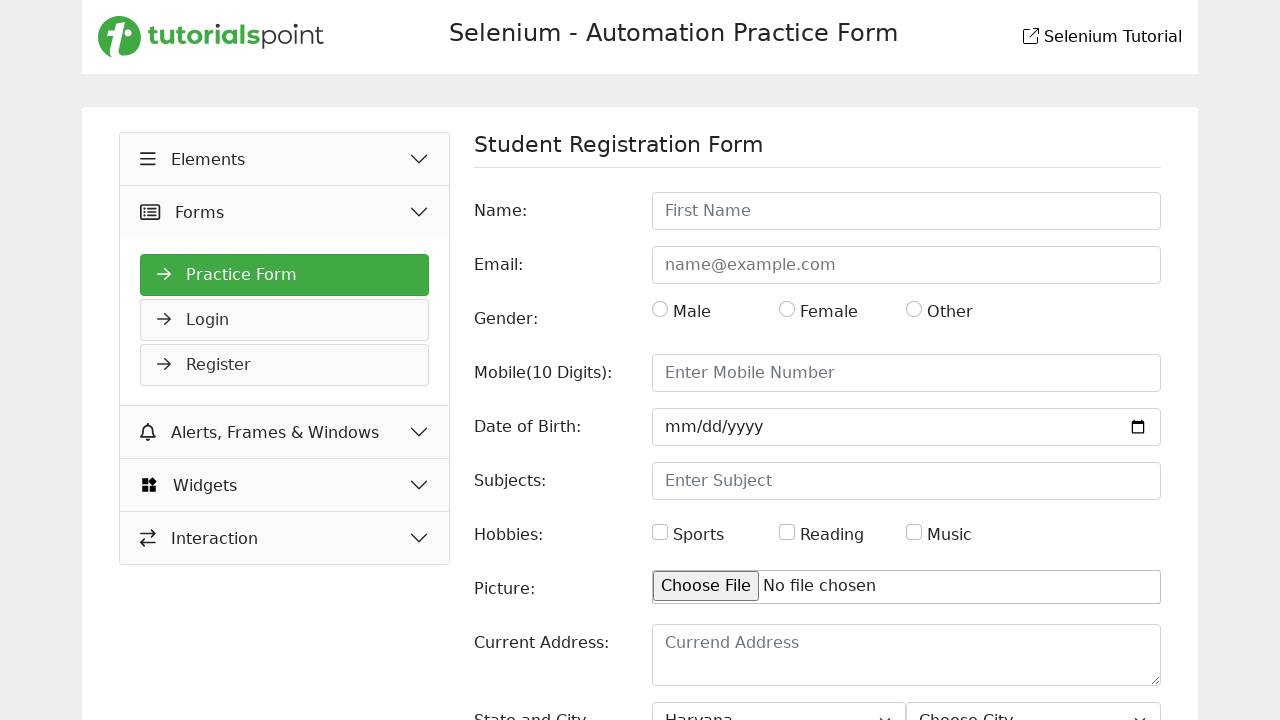